Tests searchable dropdown by typing and selecting different countries

Starting URL: https://react.semantic-ui.com/maximize/dropdown-example-search-selection/

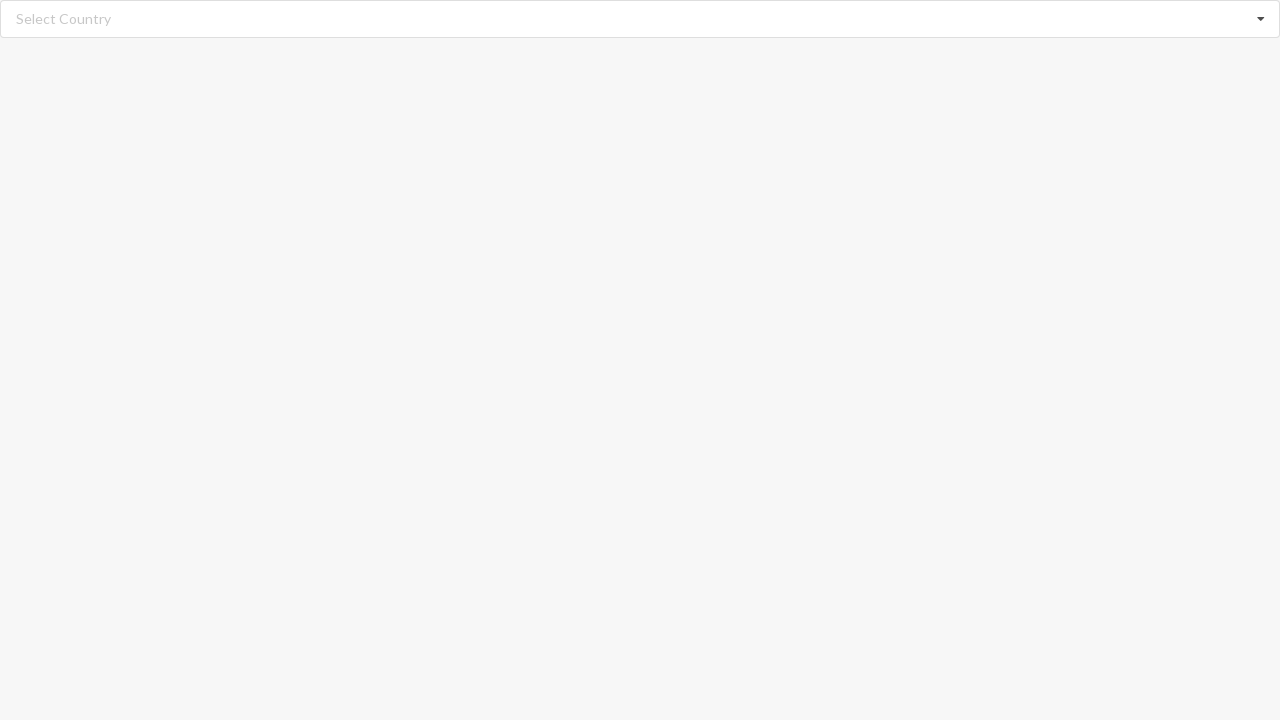

Cleared search input field on input.search
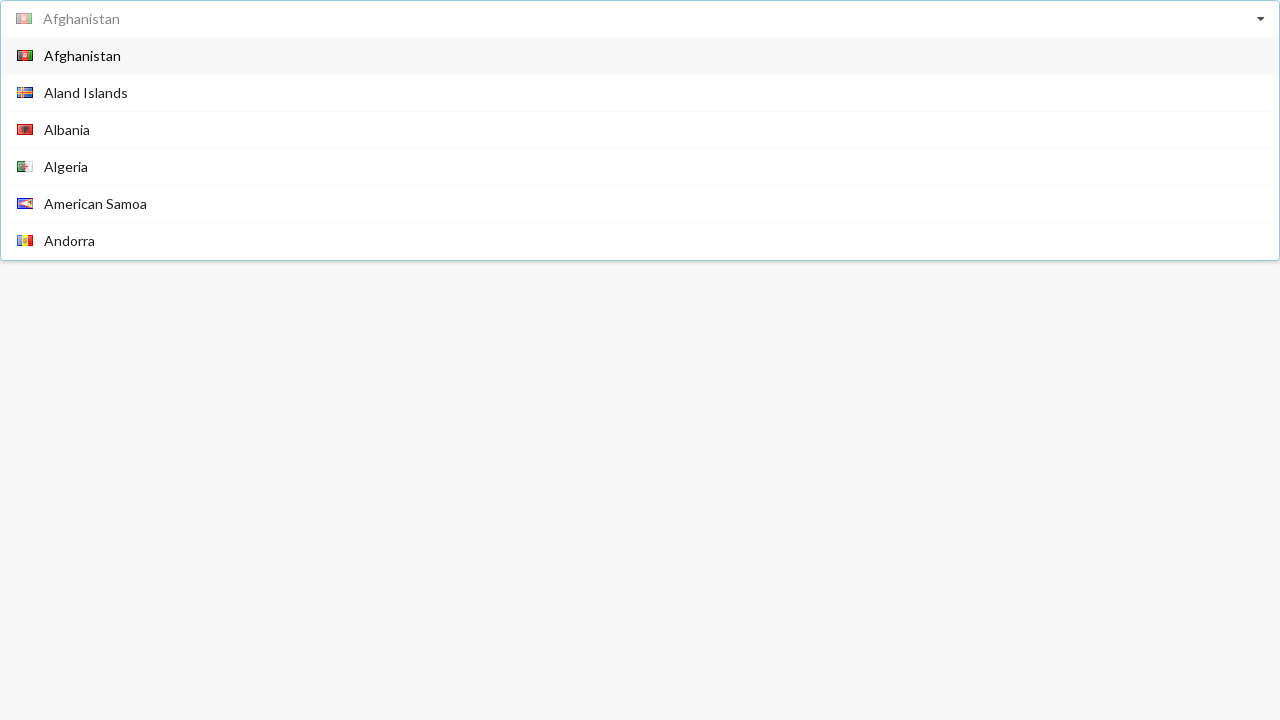

Typed 'Angola' into search field on input.search
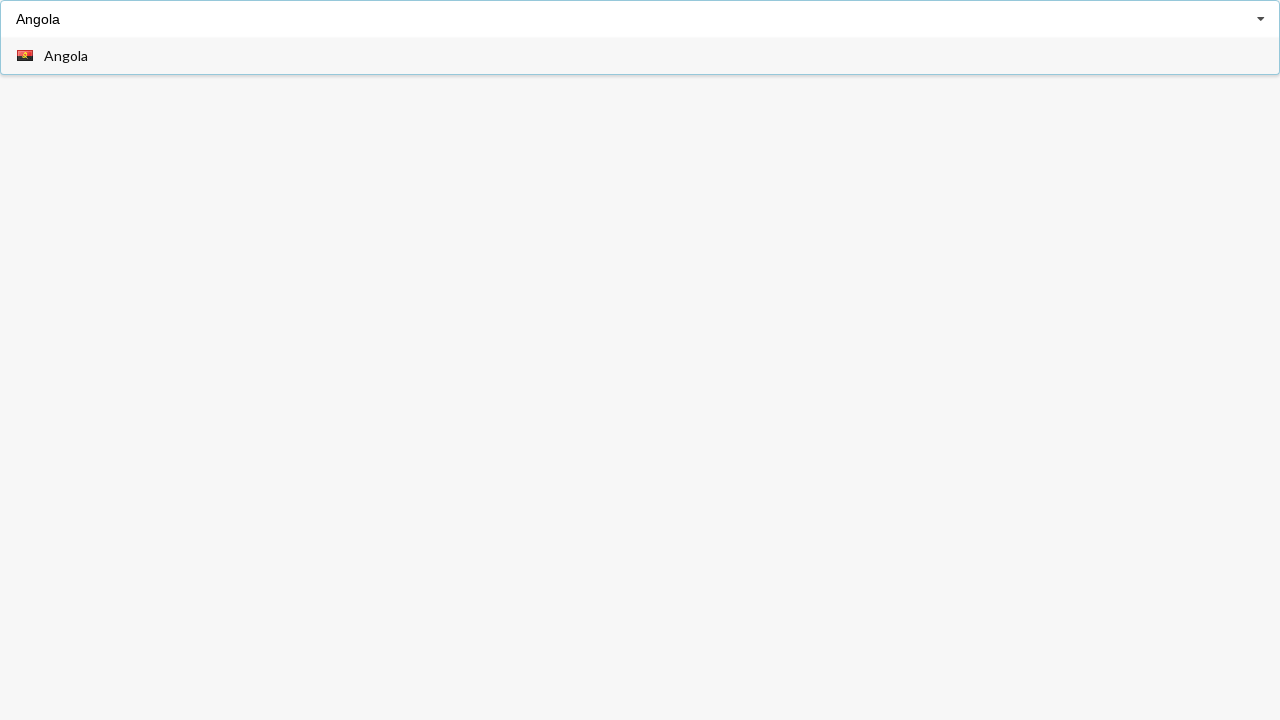

Dropdown option for Angola appeared
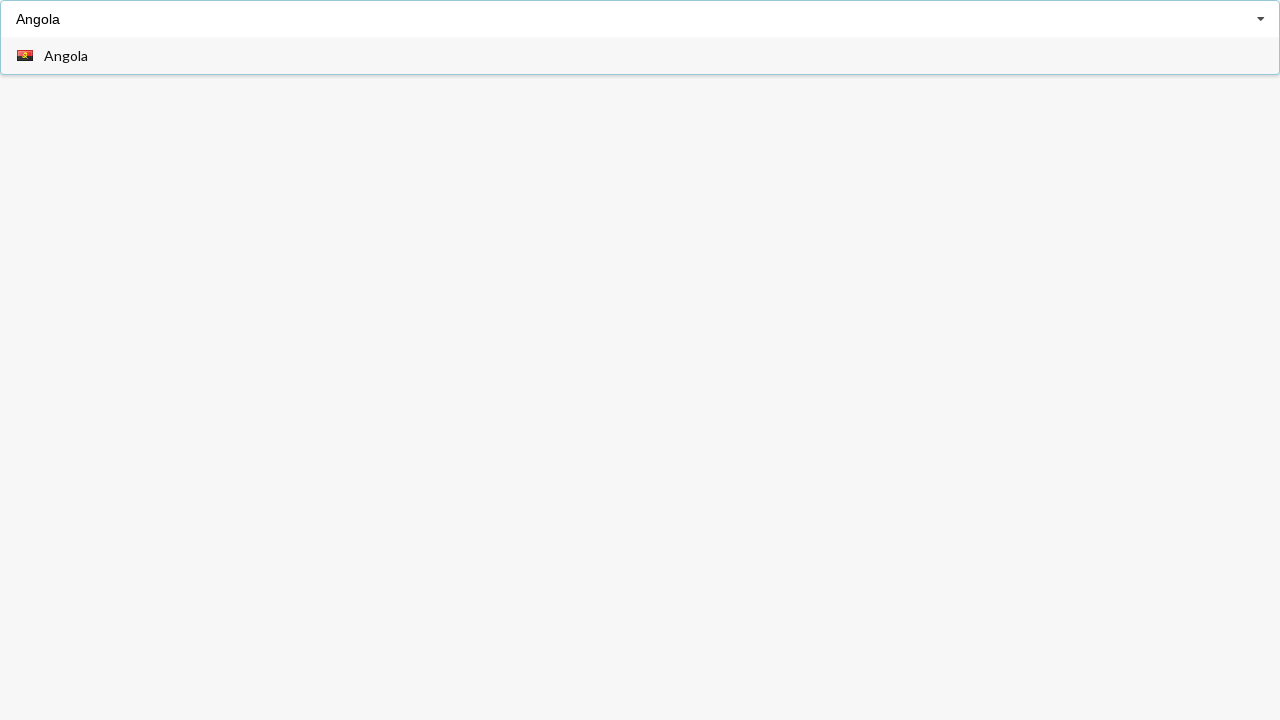

Selected 'Angola' from dropdown at (66, 56) on span.text:has-text('Angola')
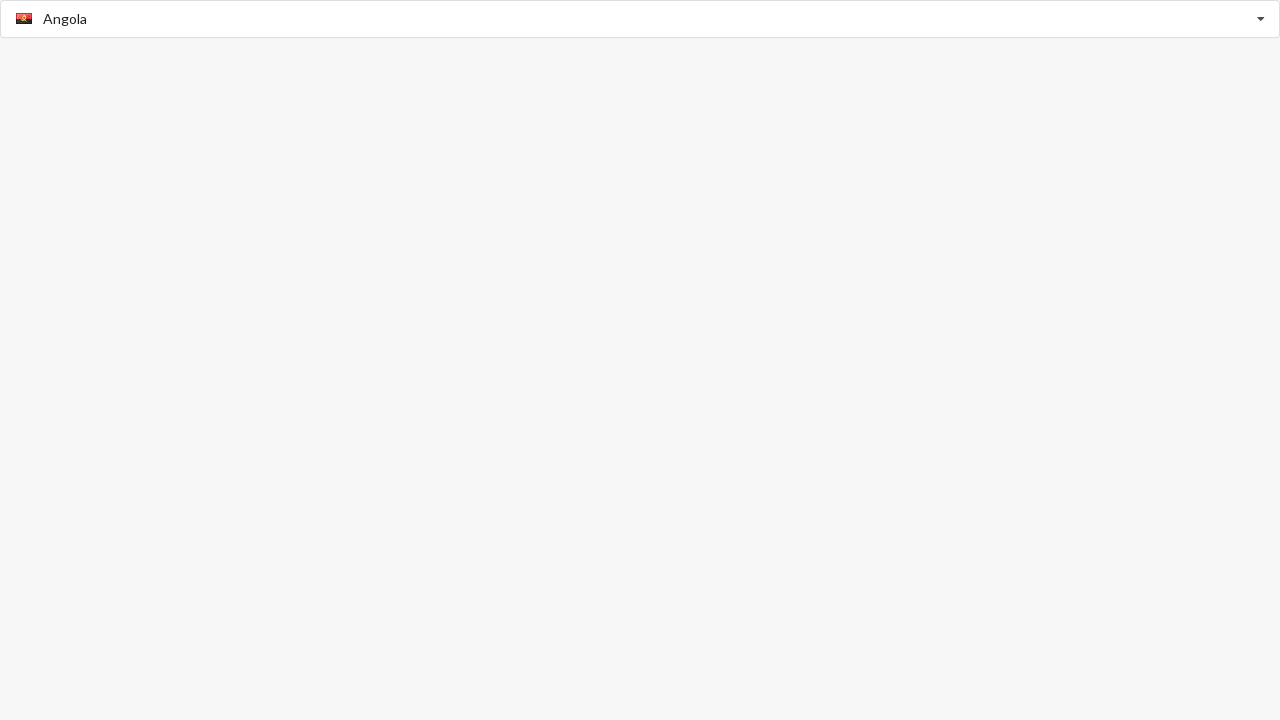

Verified that 'Angola' is selected
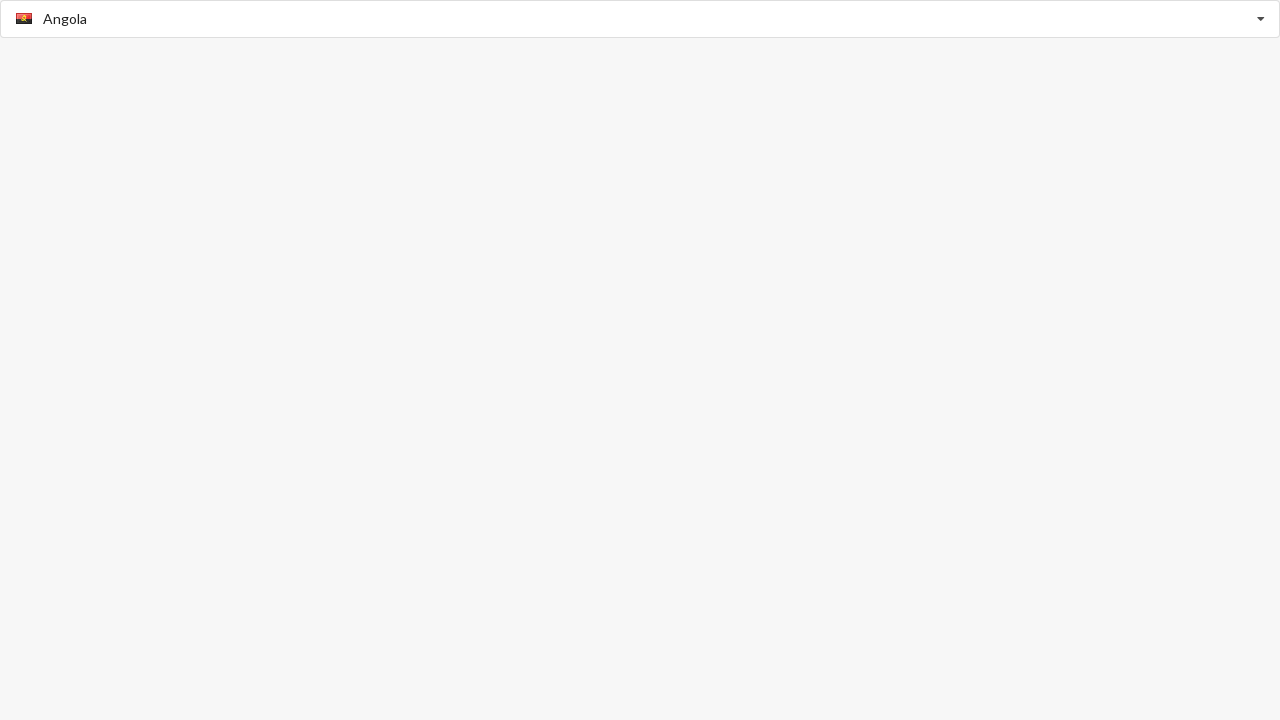

Clicked on dropdown search field to open at (641, 19) on input.search
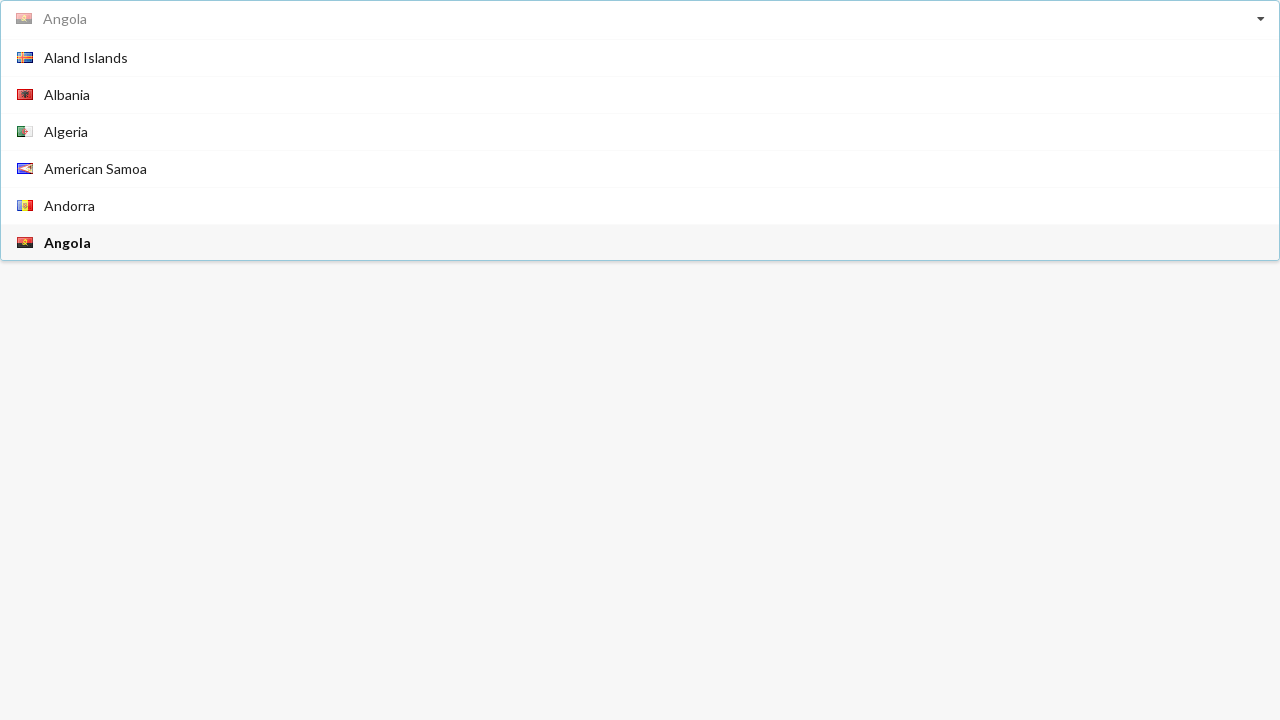

Dropdown options loaded
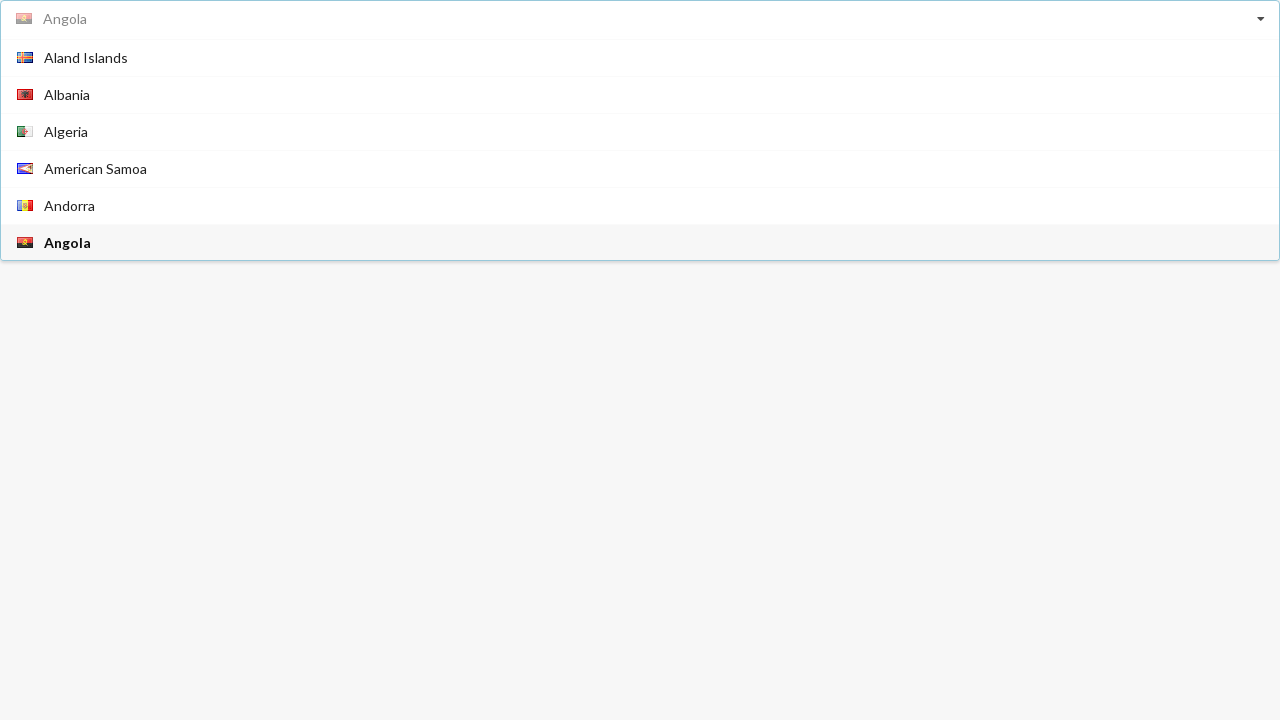

Selected 'Australia' from dropdown at (72, 148) on span.text:has-text('Australia')
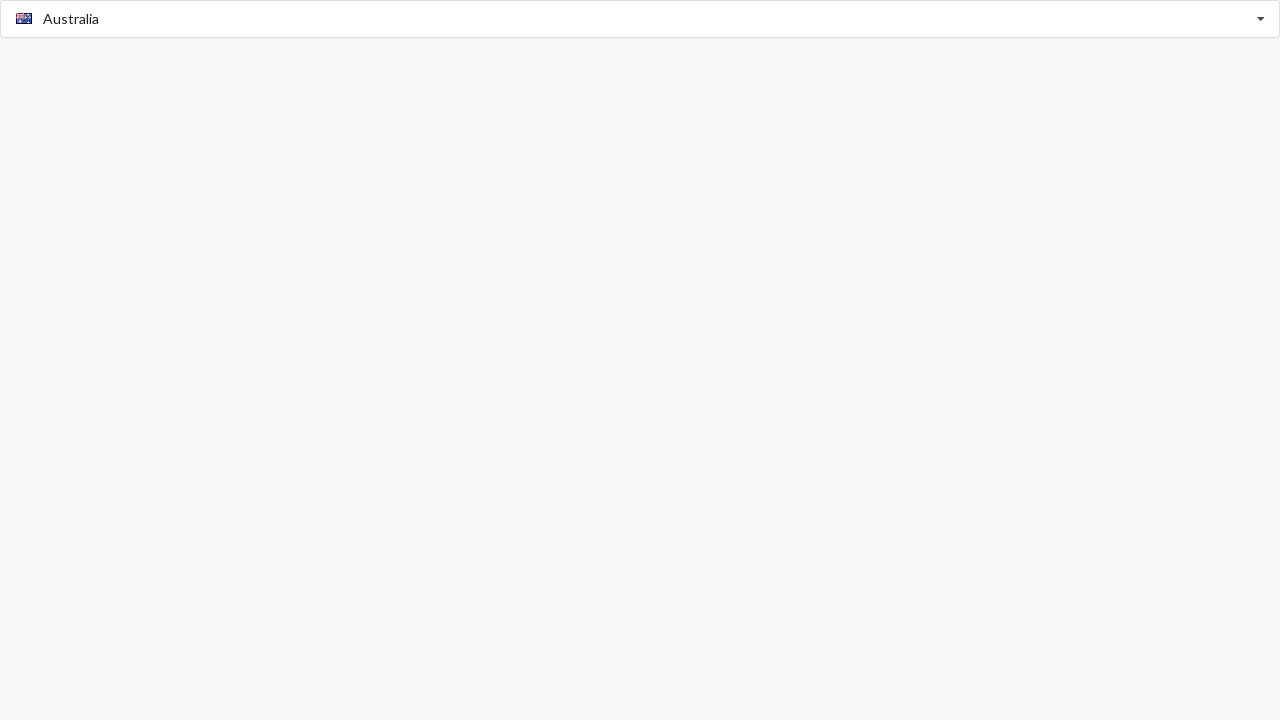

Verified that 'Australia' is selected
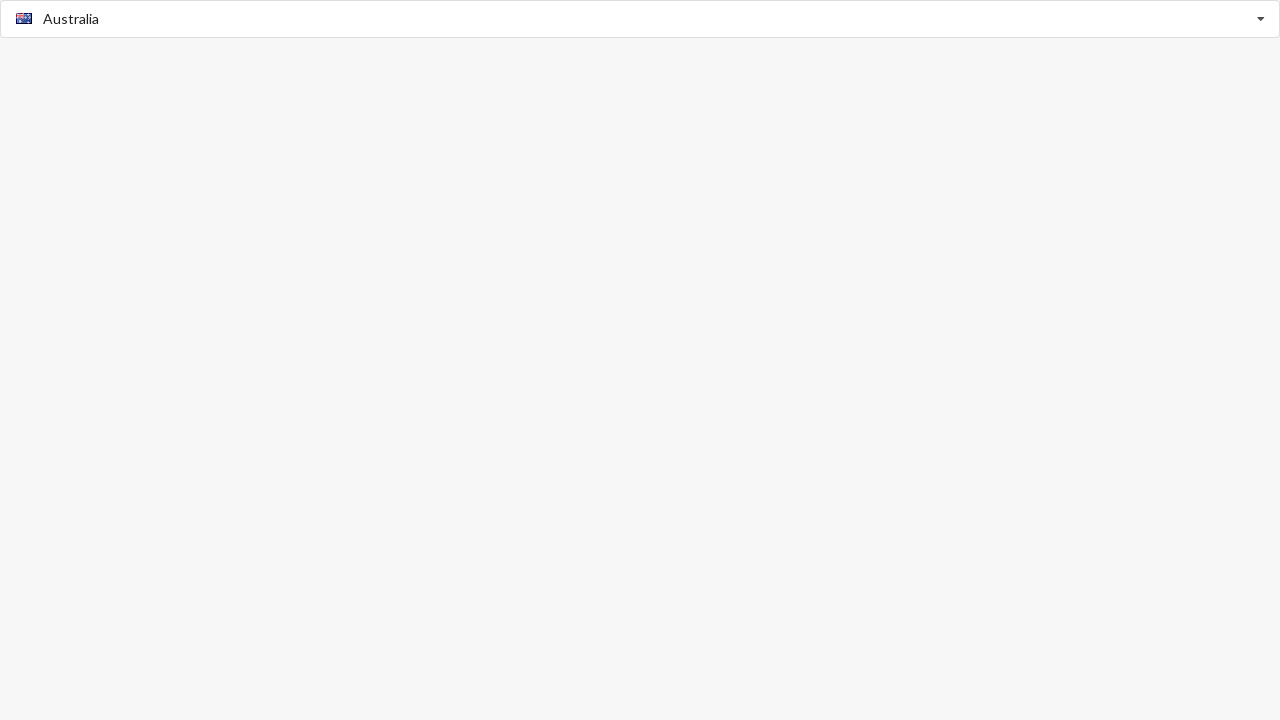

Clicked on dropdown search field to open at (641, 19) on input.search
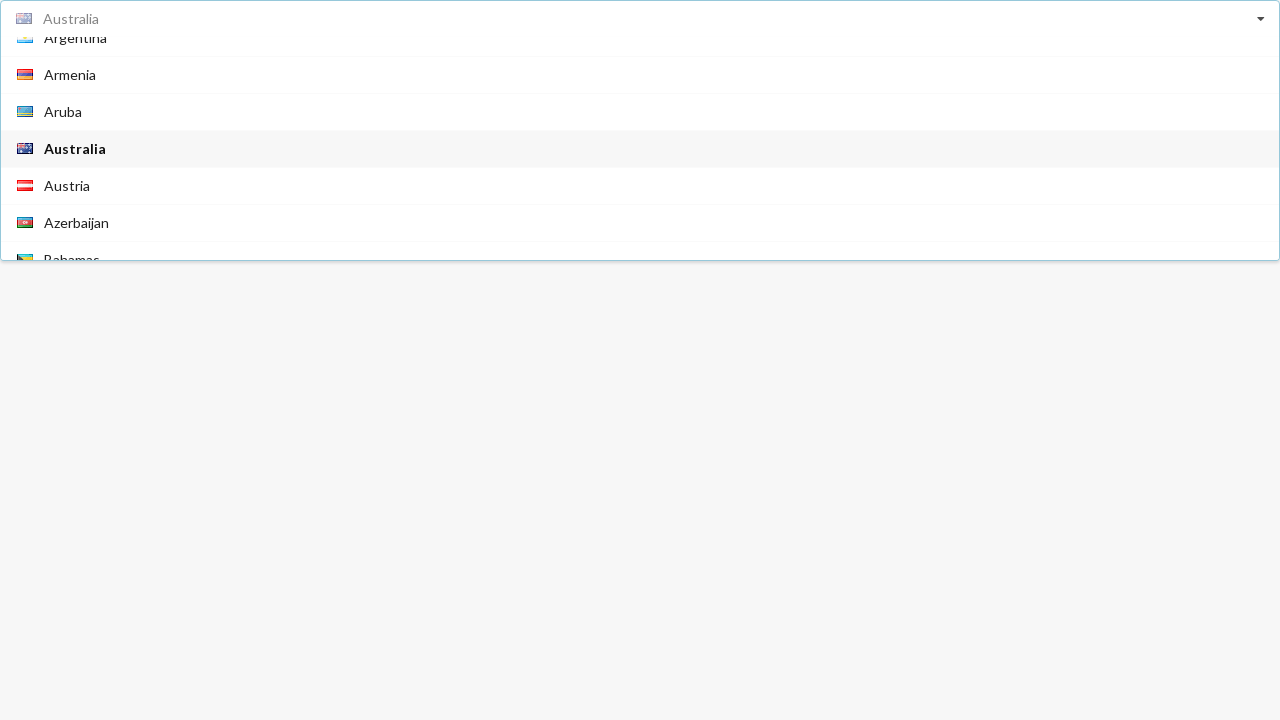

Dropdown options loaded
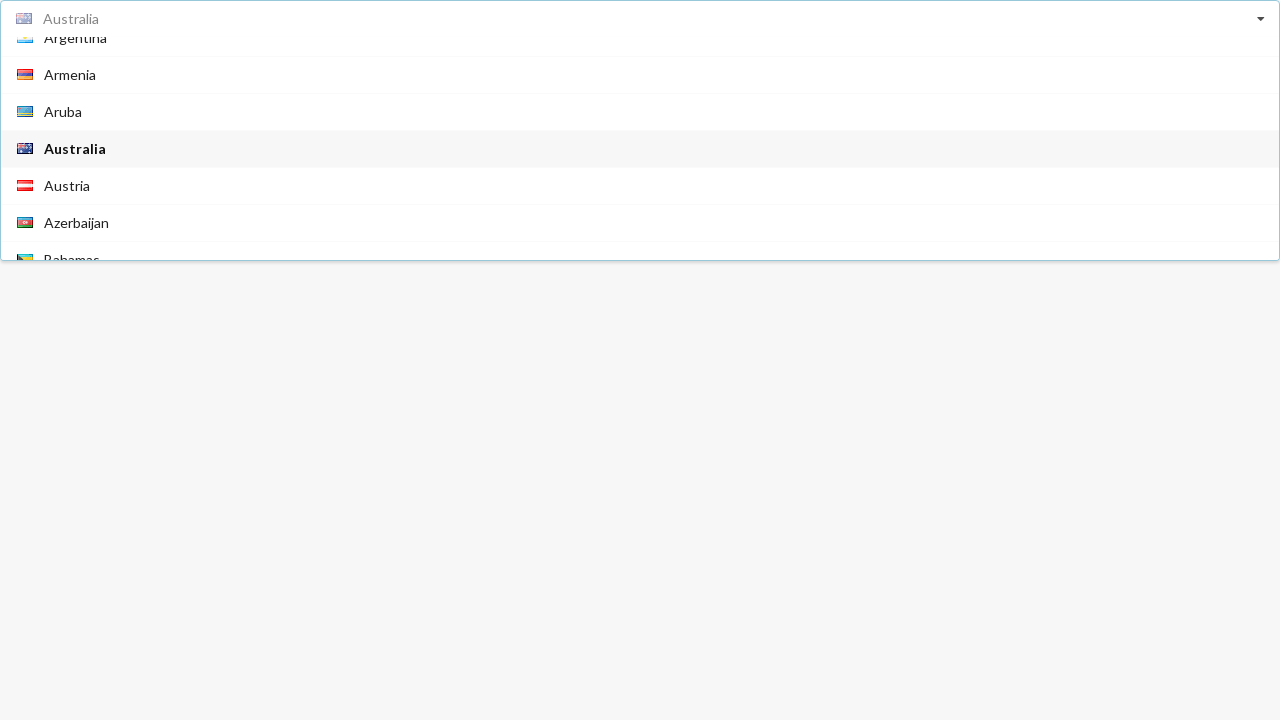

Selected 'Belgium' from dropdown at (69, 168) on span.text:has-text('Belgium')
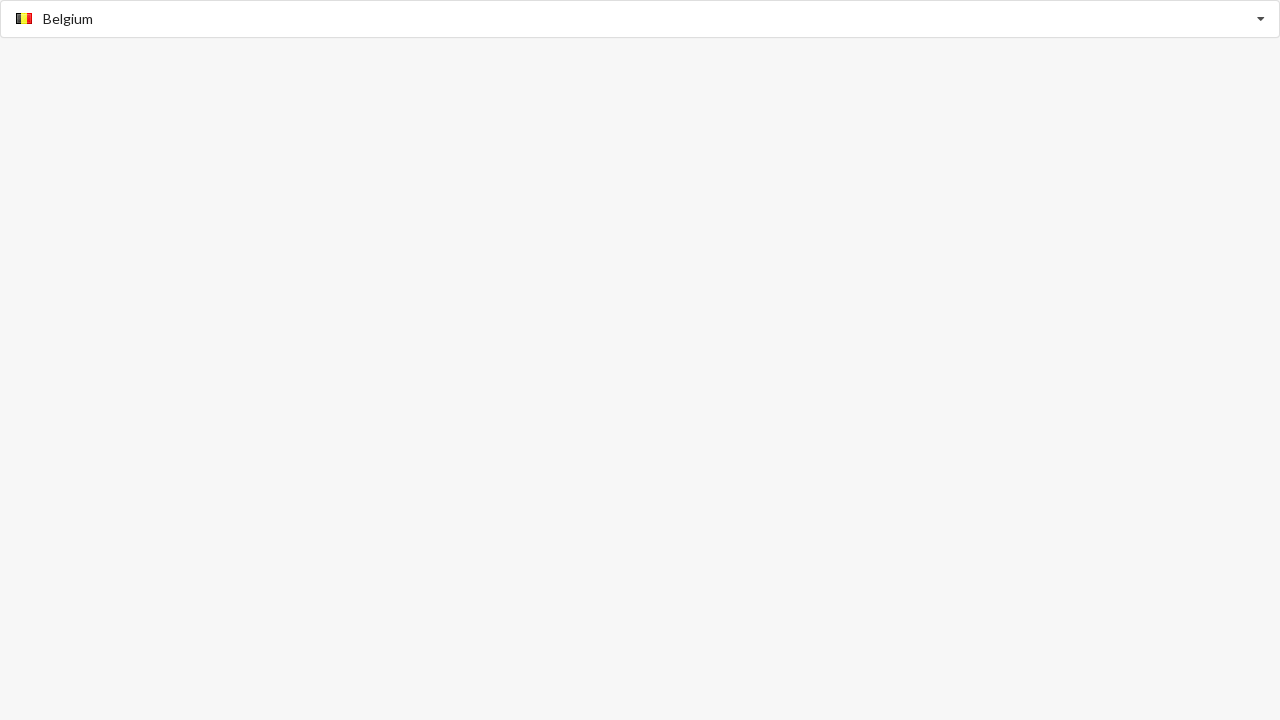

Verified that 'Belgium' is selected
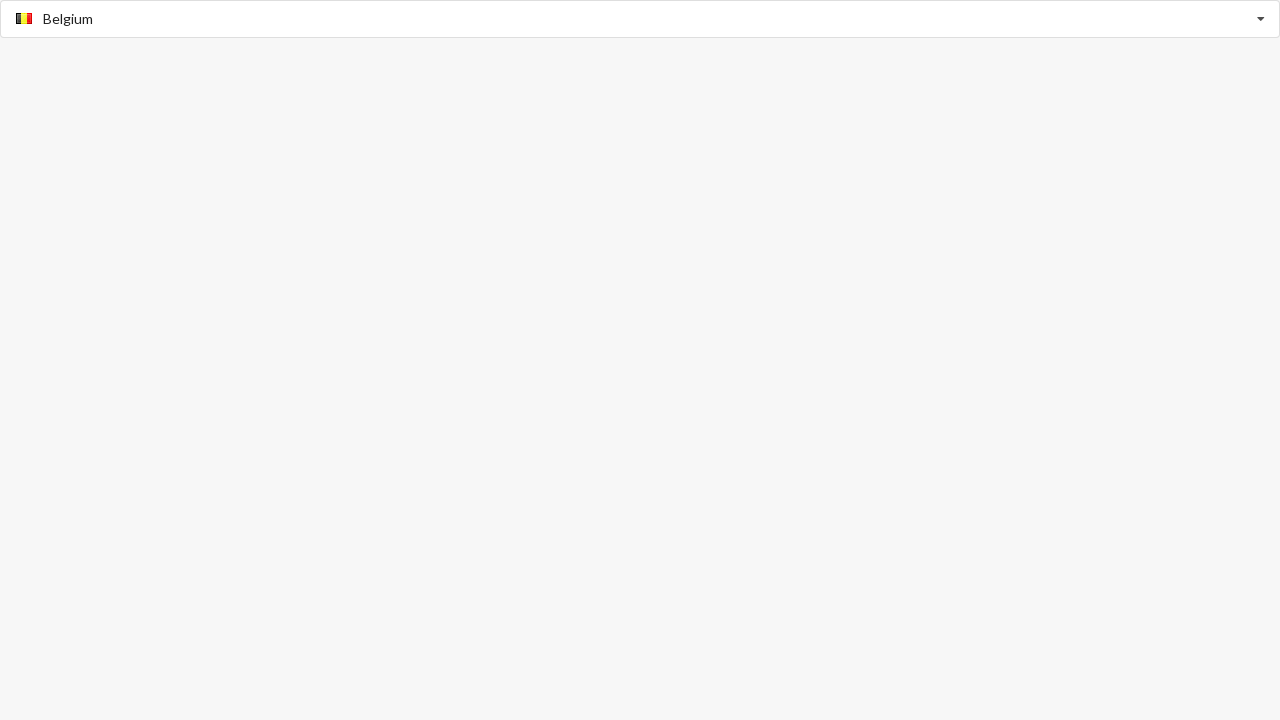

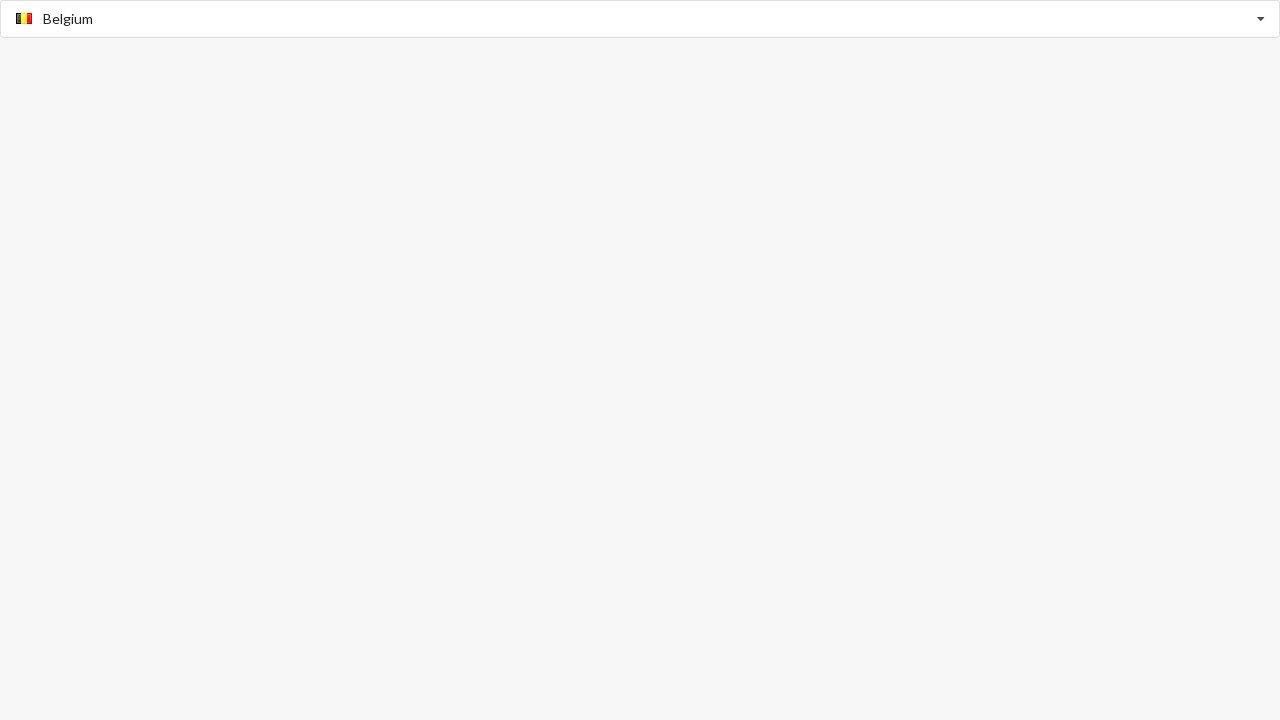